Tests window switching functionality by clicking a link that opens a new window, extracting text from the new window, and using that text to fill a field in the original window

Starting URL: https://rahulshettyacademy.com/loginpagePractise/#

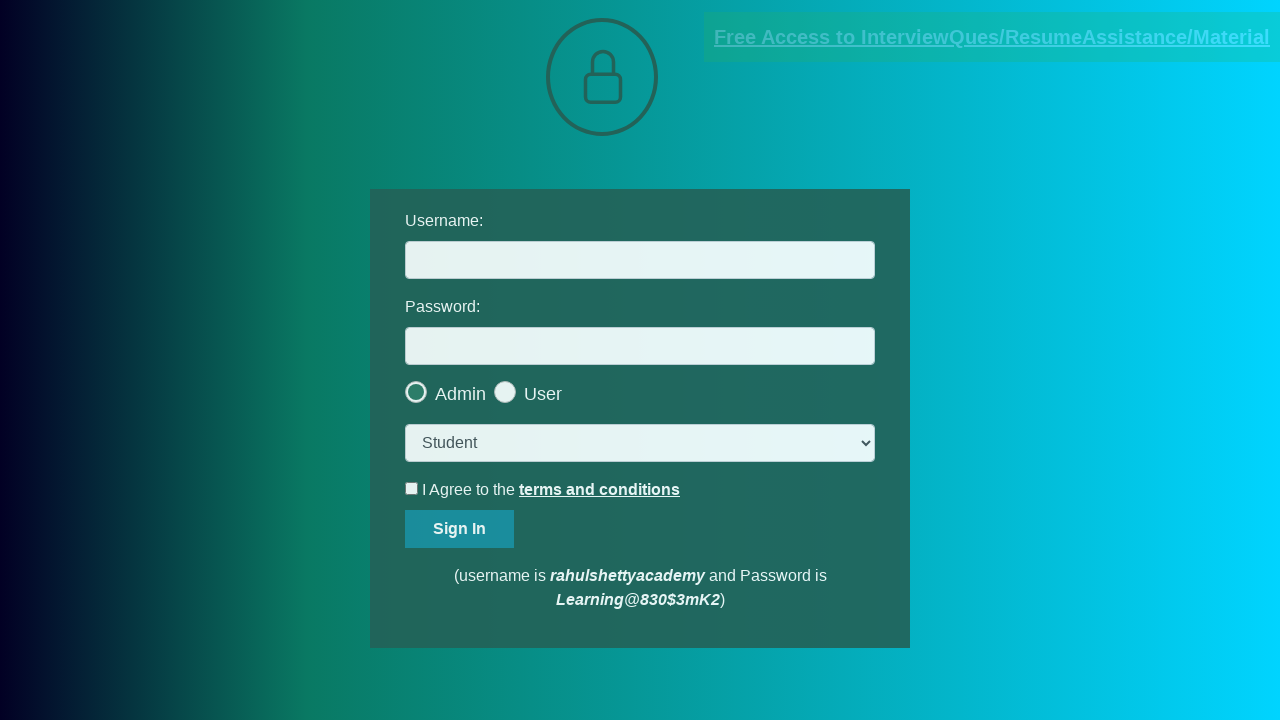

Clicked blinking text link to open new window at (992, 37) on .blinkingText
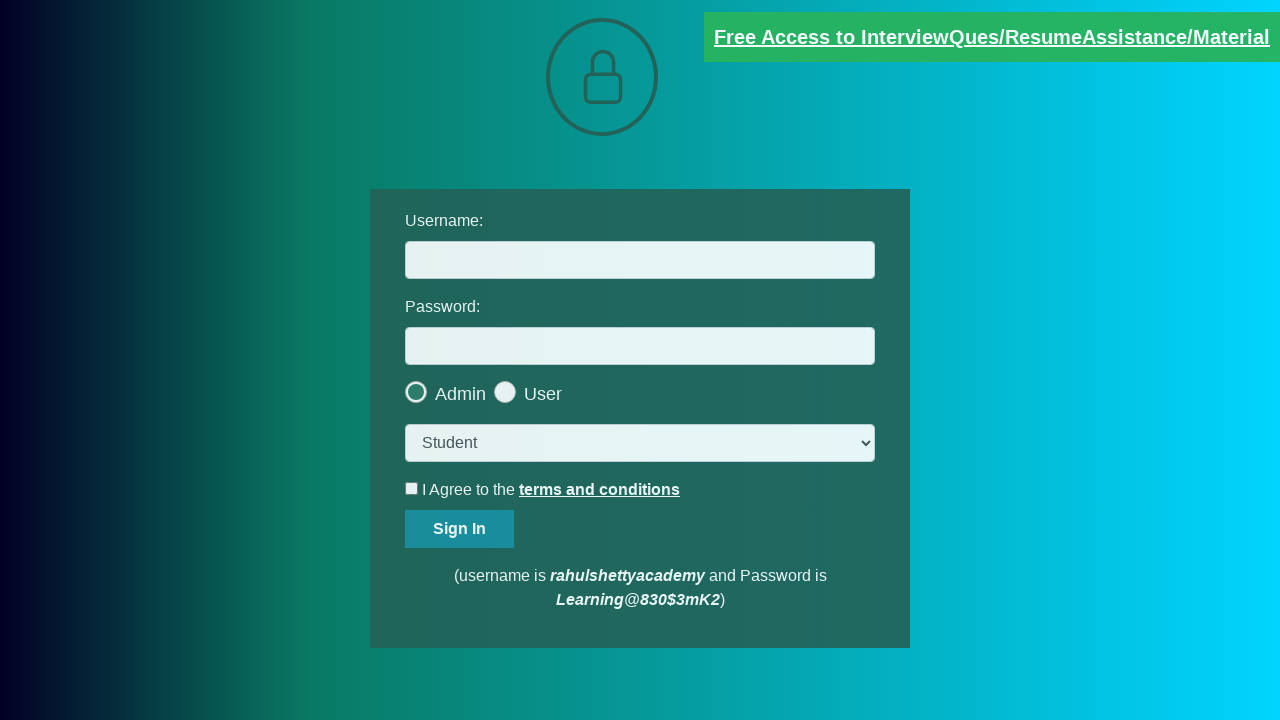

New window loaded and ready
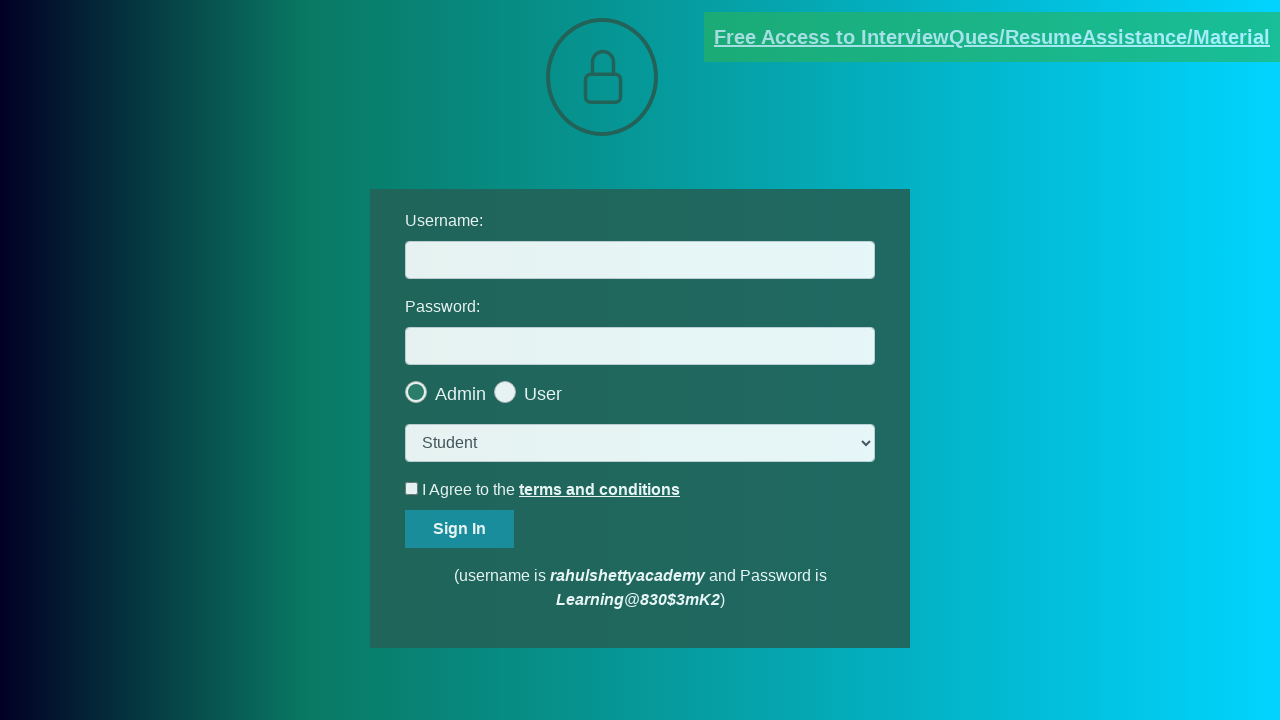

Extracted text from new window paragraph
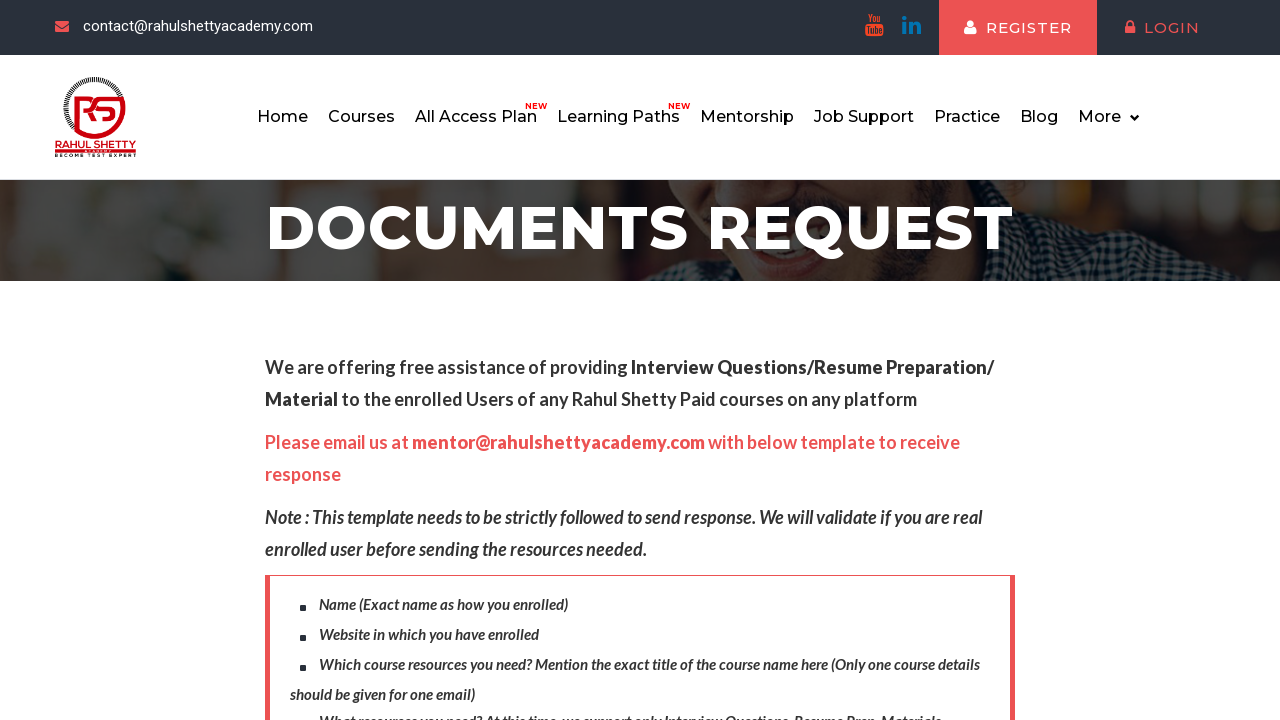

Extracted username 'mentor@rahulshettyacademy.com' from paragraph text
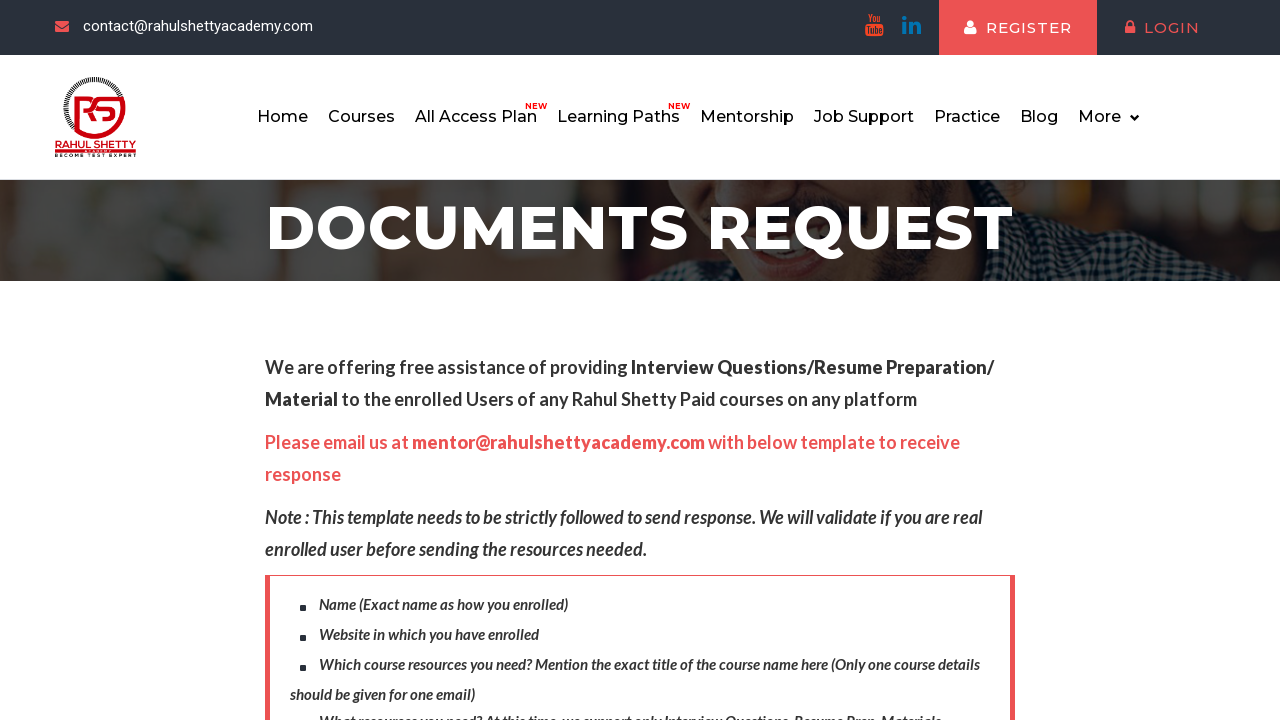

Closed new window and switched back to original
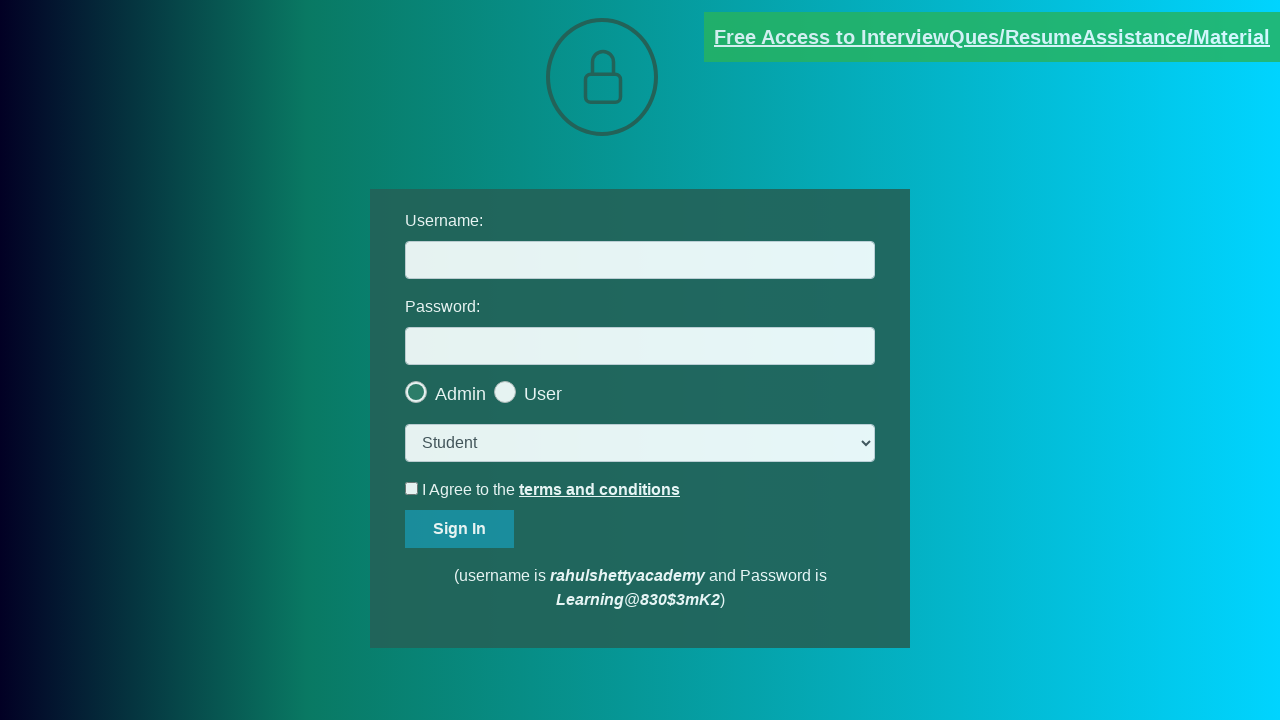

Filled username field with 'mentor@rahulshettyacademy.com' on #username
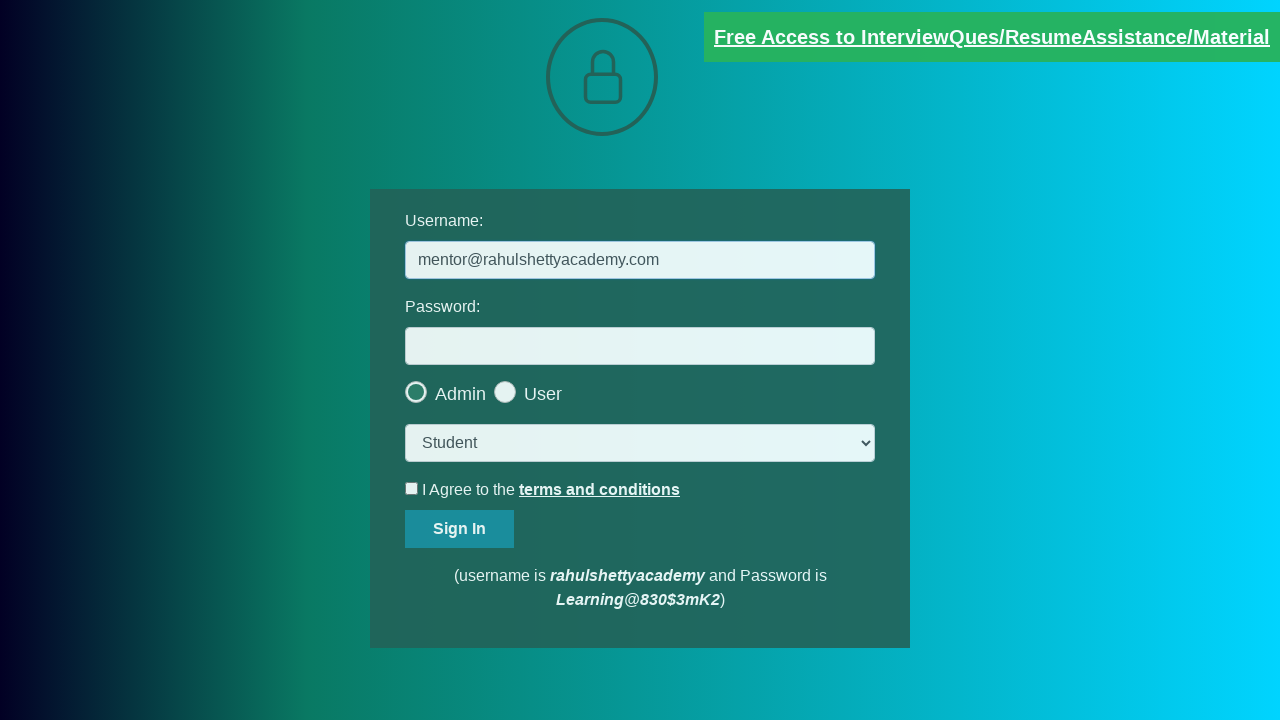

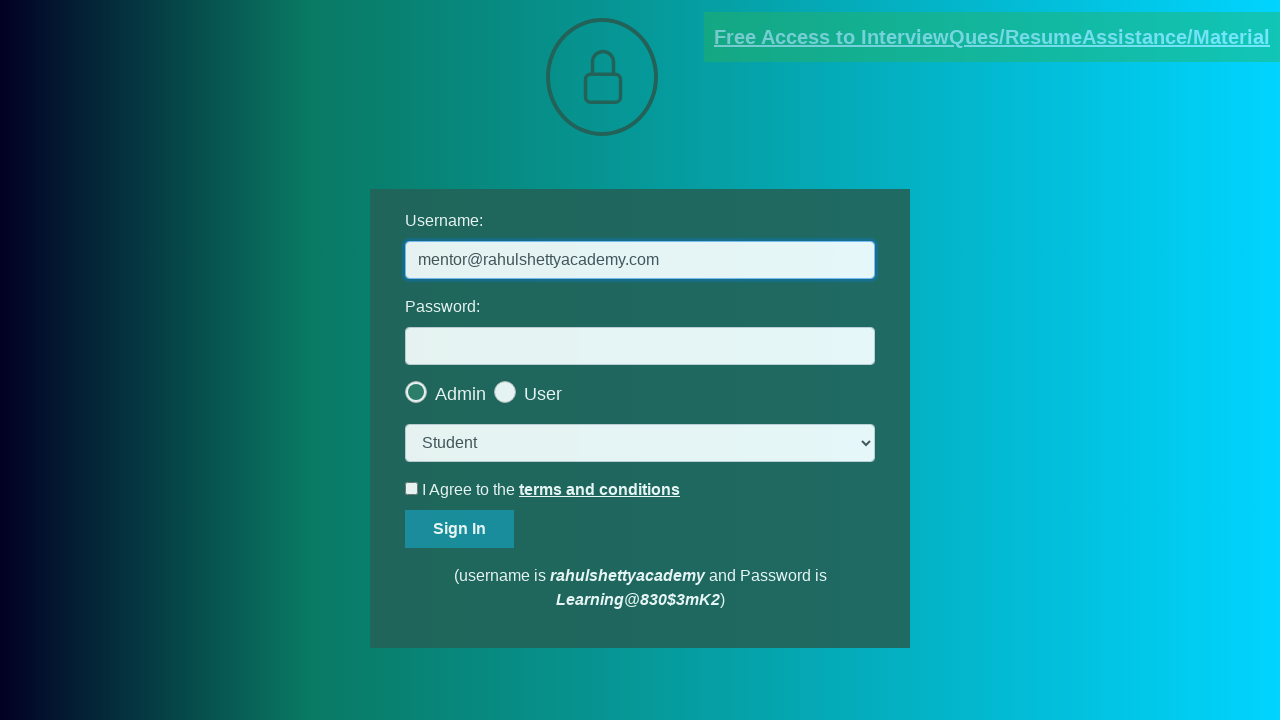